Tests basic browser navigation by visiting example.com, clicking a link on the page, and then navigating back to the previous page

Starting URL: https://example.com/

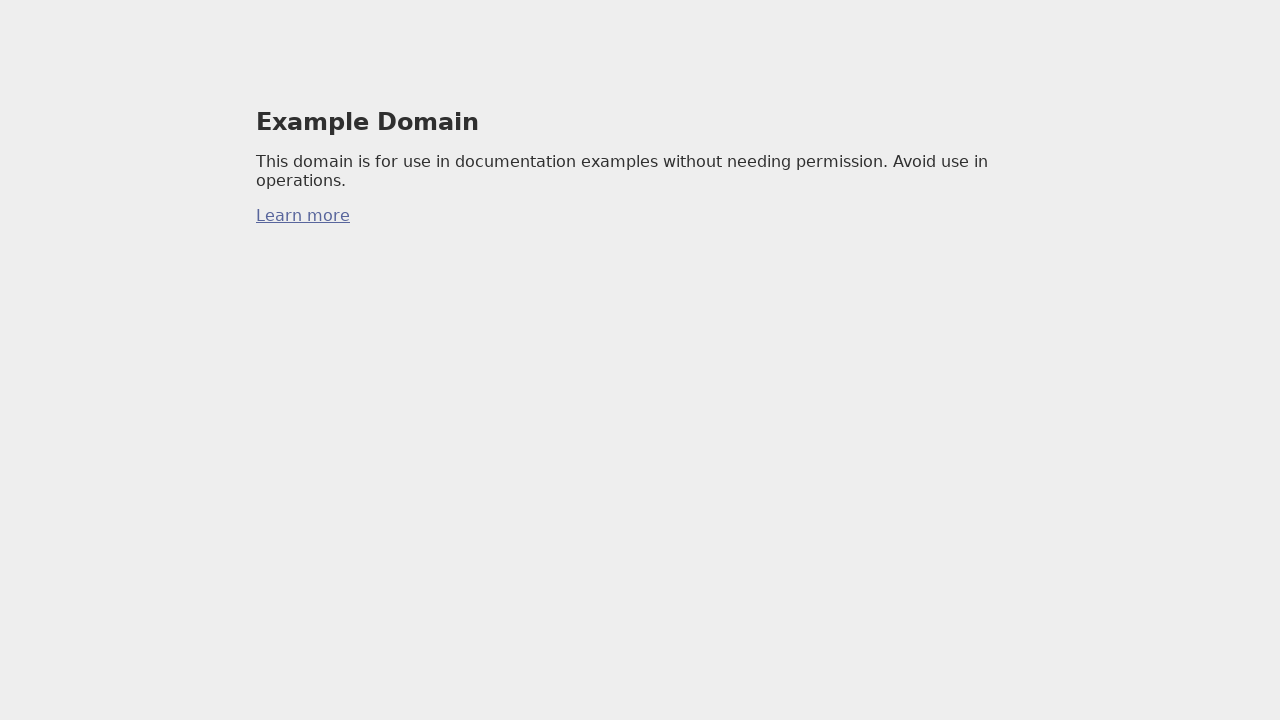

Navigated to https://example.com/
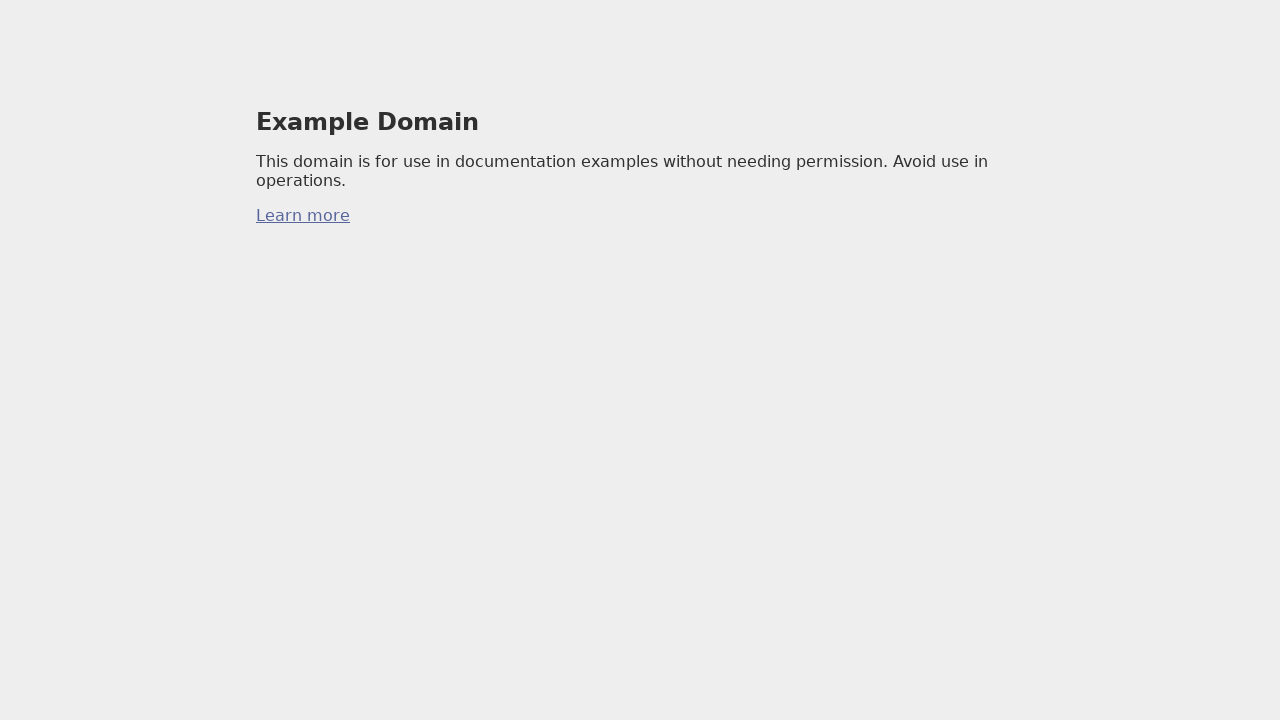

Clicked a link on the page at (303, 216) on a
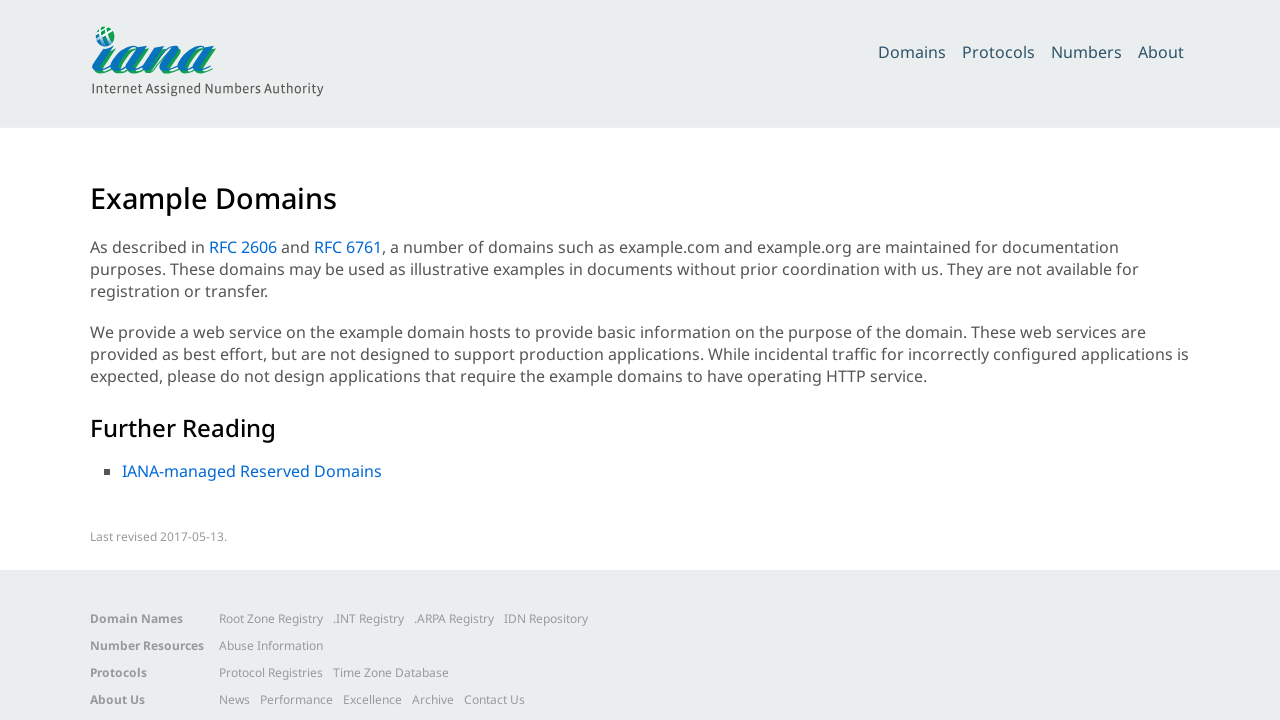

Navigated back to the previous page
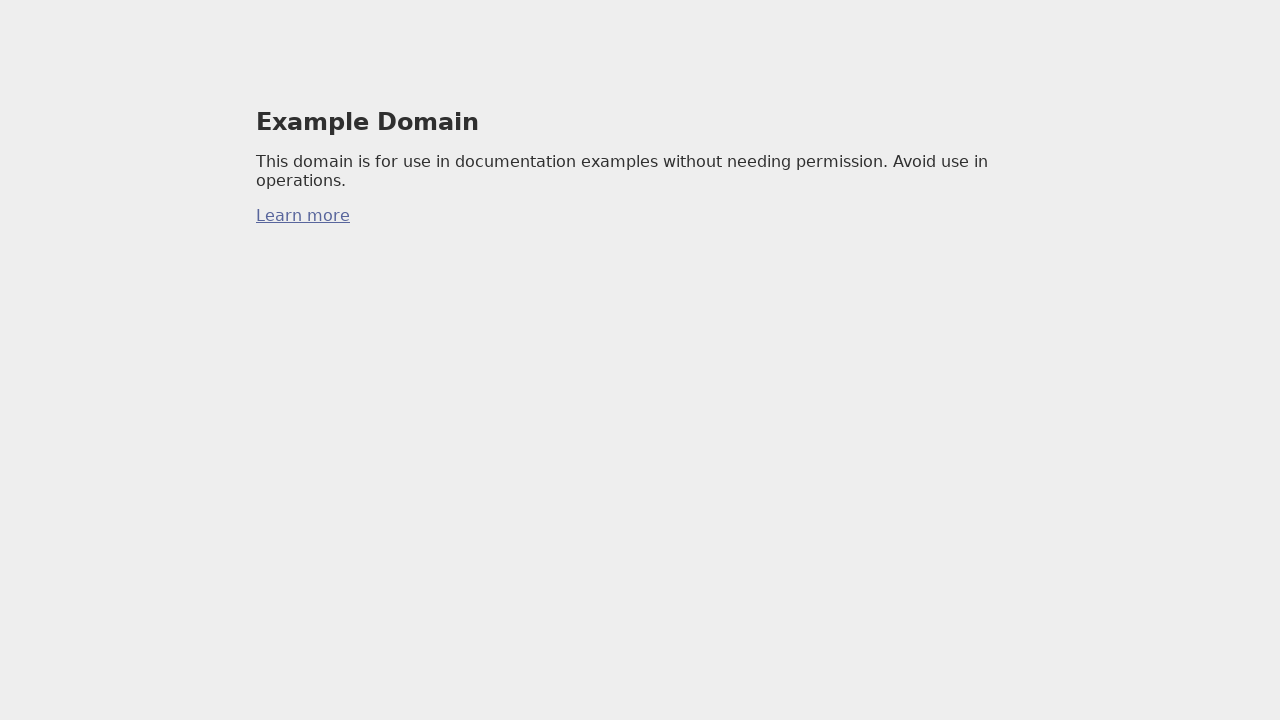

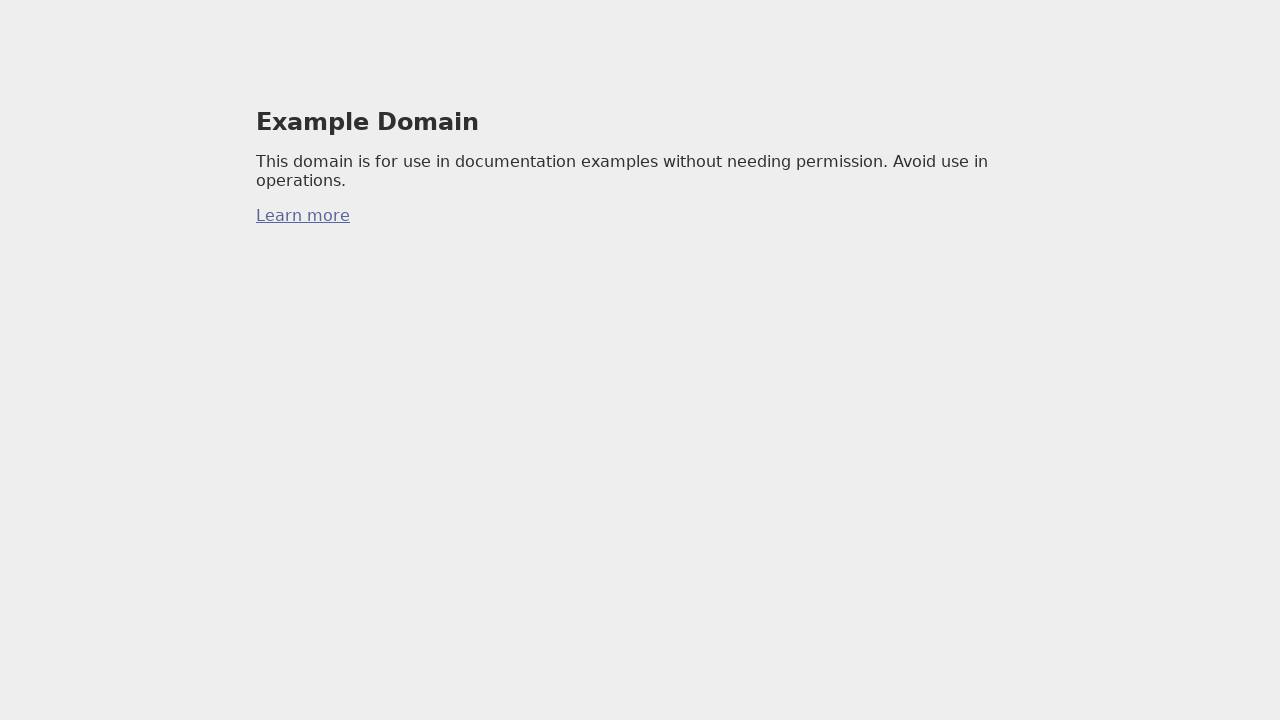